Tests browser back button navigation between filter views

Starting URL: https://demo.playwright.dev/todomvc

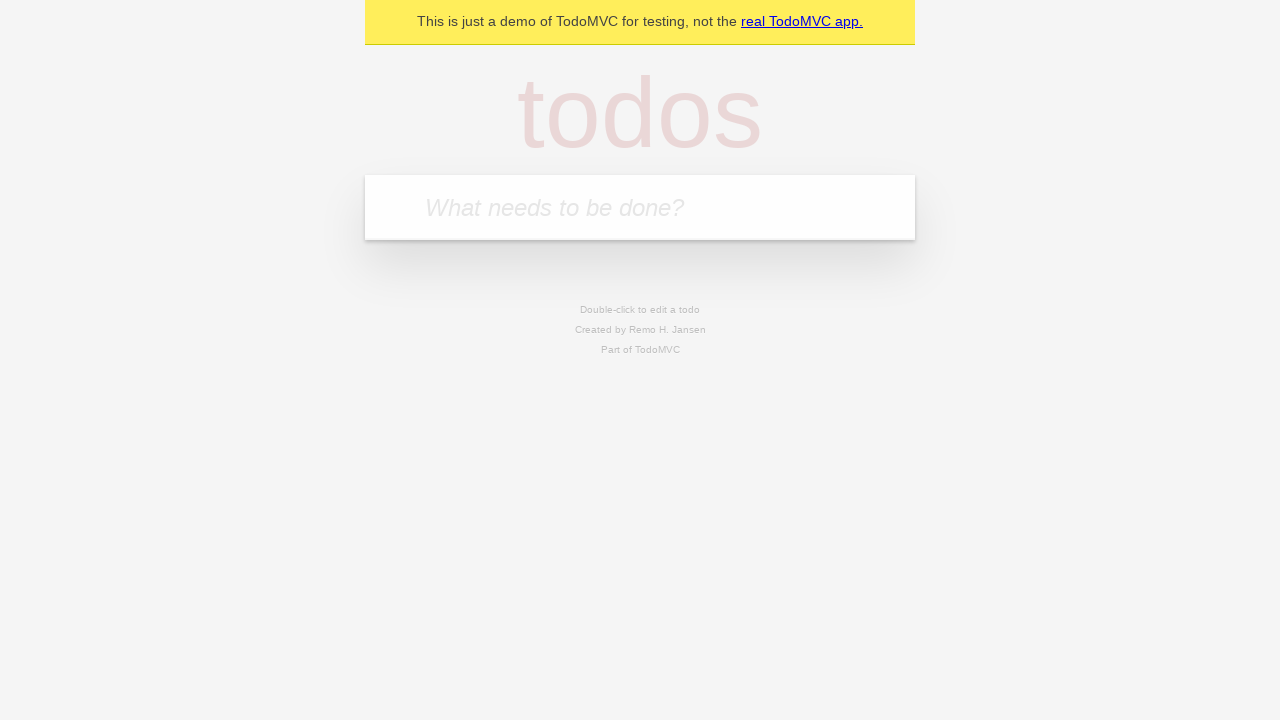

Filled todo input with 'buy some cheese' on internal:attr=[placeholder="What needs to be done?"i]
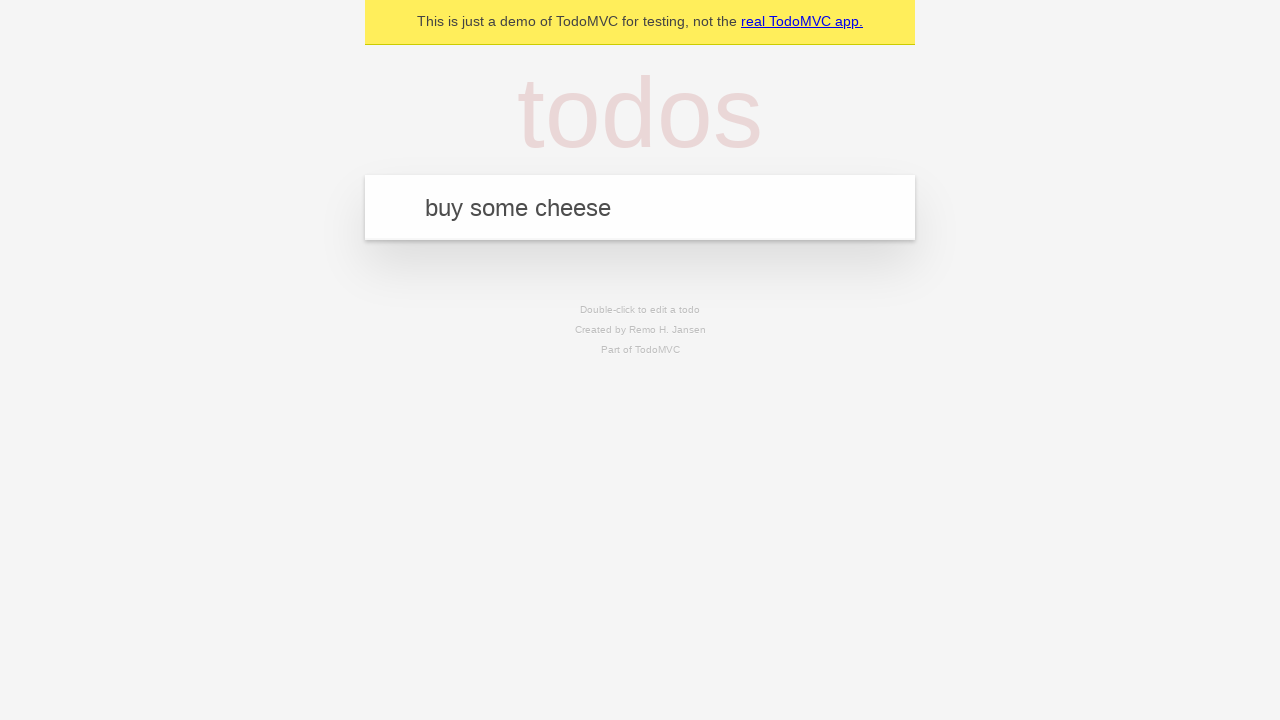

Pressed Enter to create todo 'buy some cheese' on internal:attr=[placeholder="What needs to be done?"i]
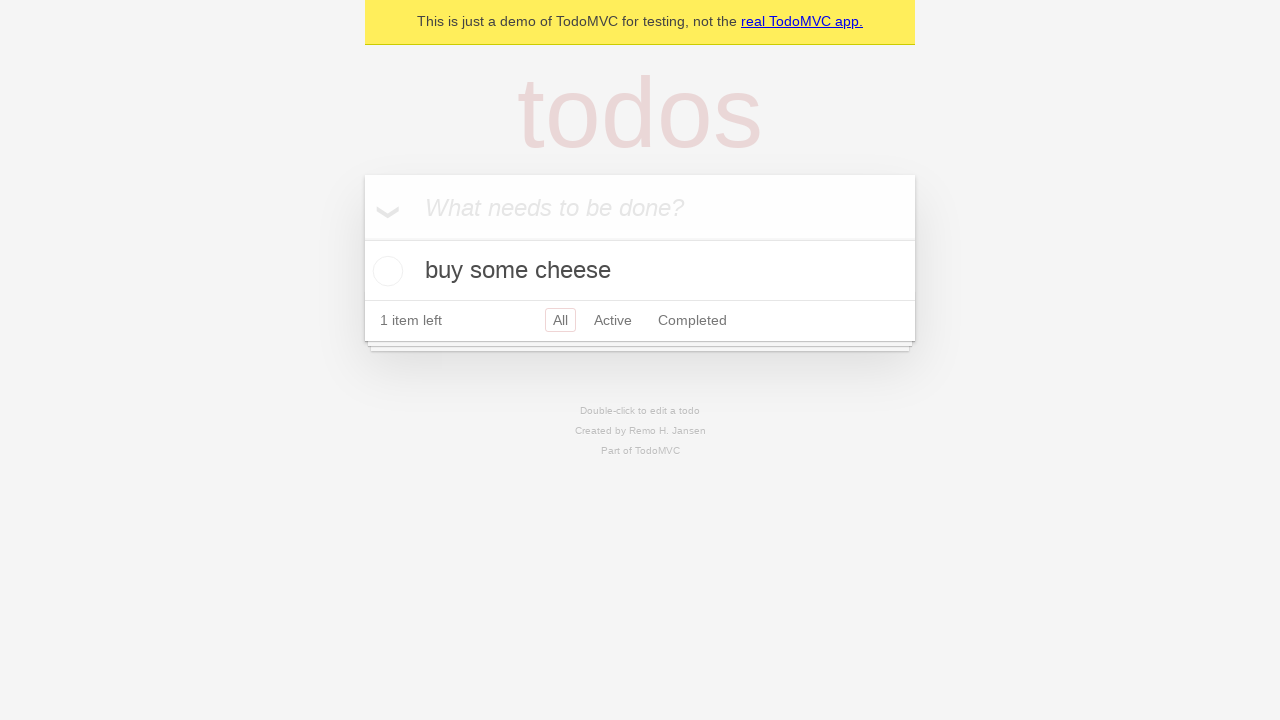

Filled todo input with 'feed the cat' on internal:attr=[placeholder="What needs to be done?"i]
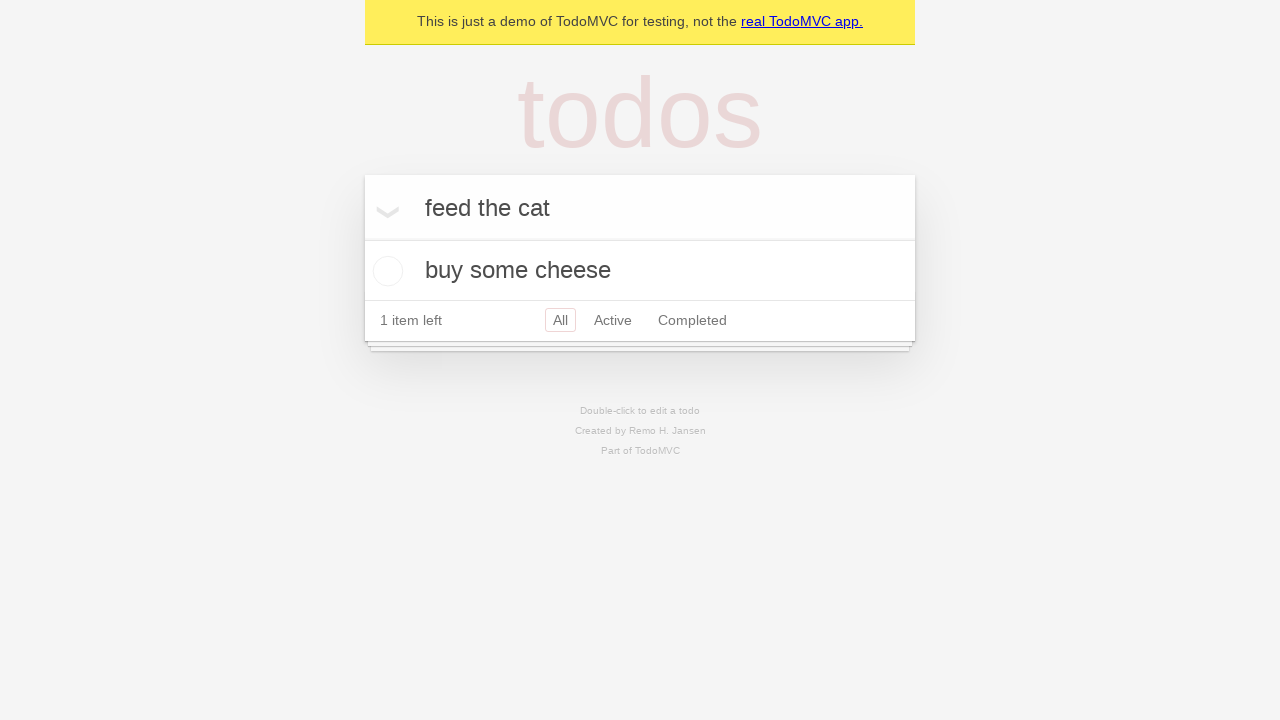

Pressed Enter to create todo 'feed the cat' on internal:attr=[placeholder="What needs to be done?"i]
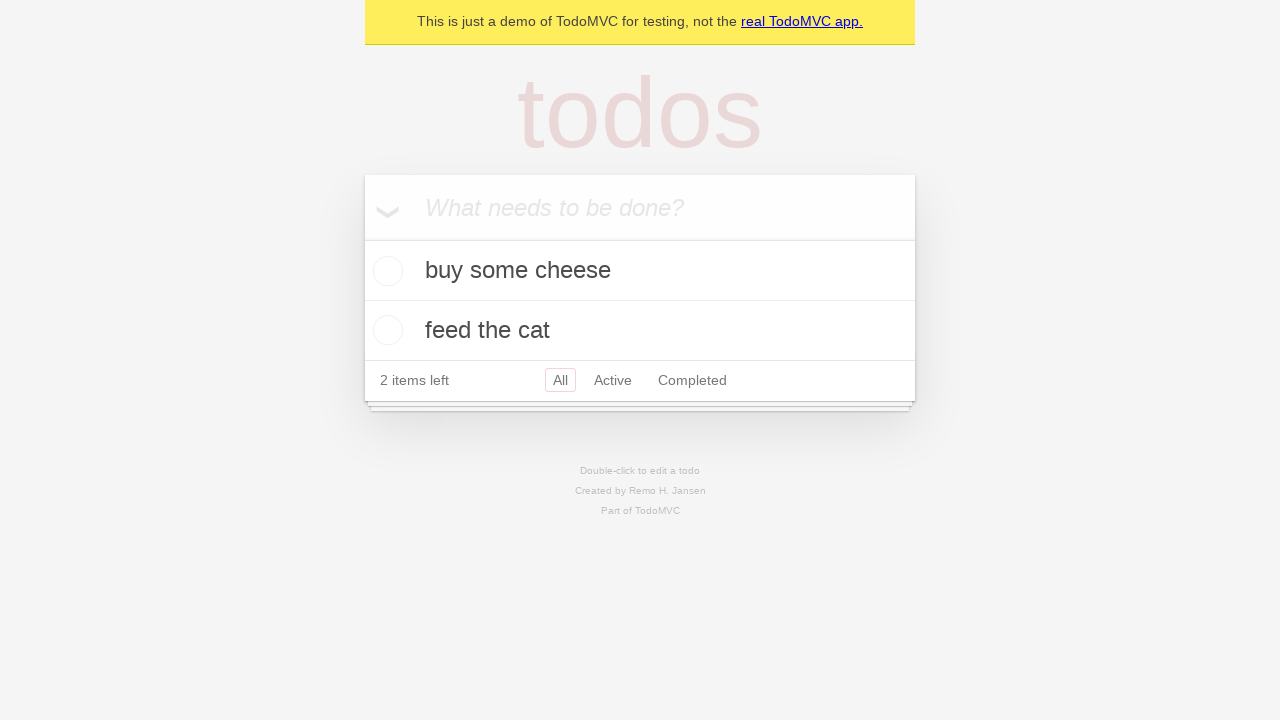

Filled todo input with 'book a doctors appointment' on internal:attr=[placeholder="What needs to be done?"i]
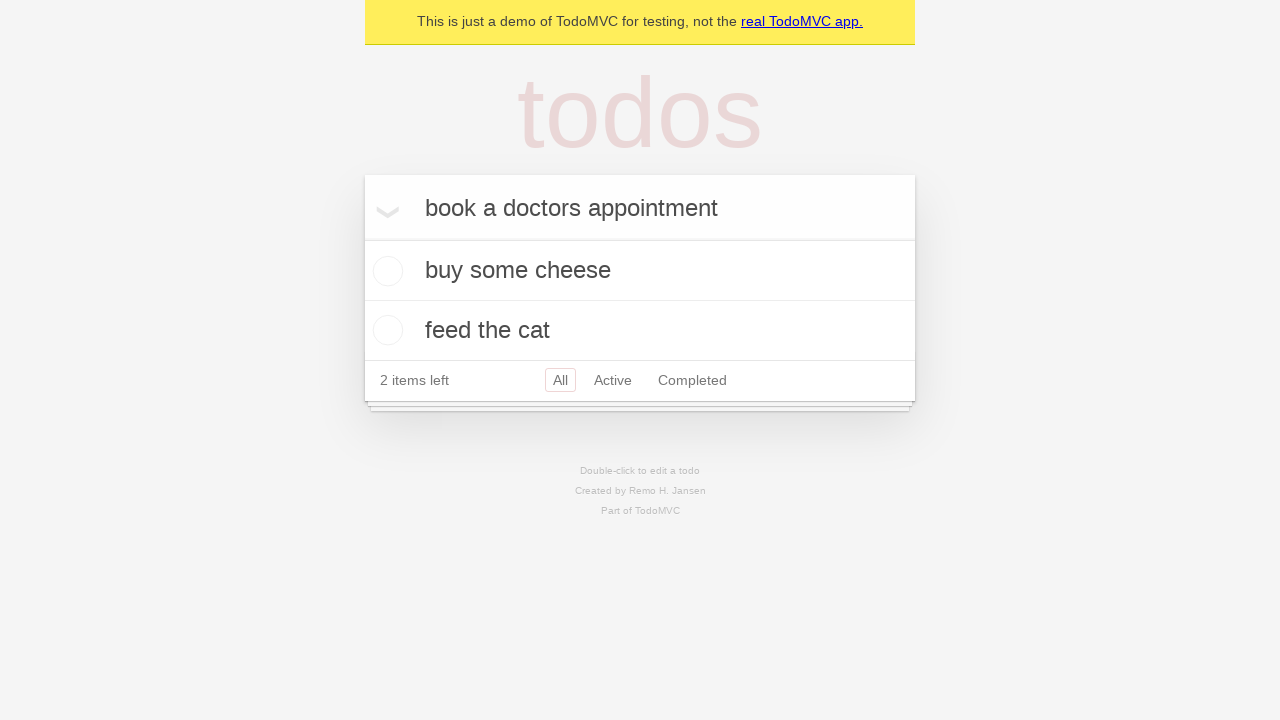

Pressed Enter to create todo 'book a doctors appointment' on internal:attr=[placeholder="What needs to be done?"i]
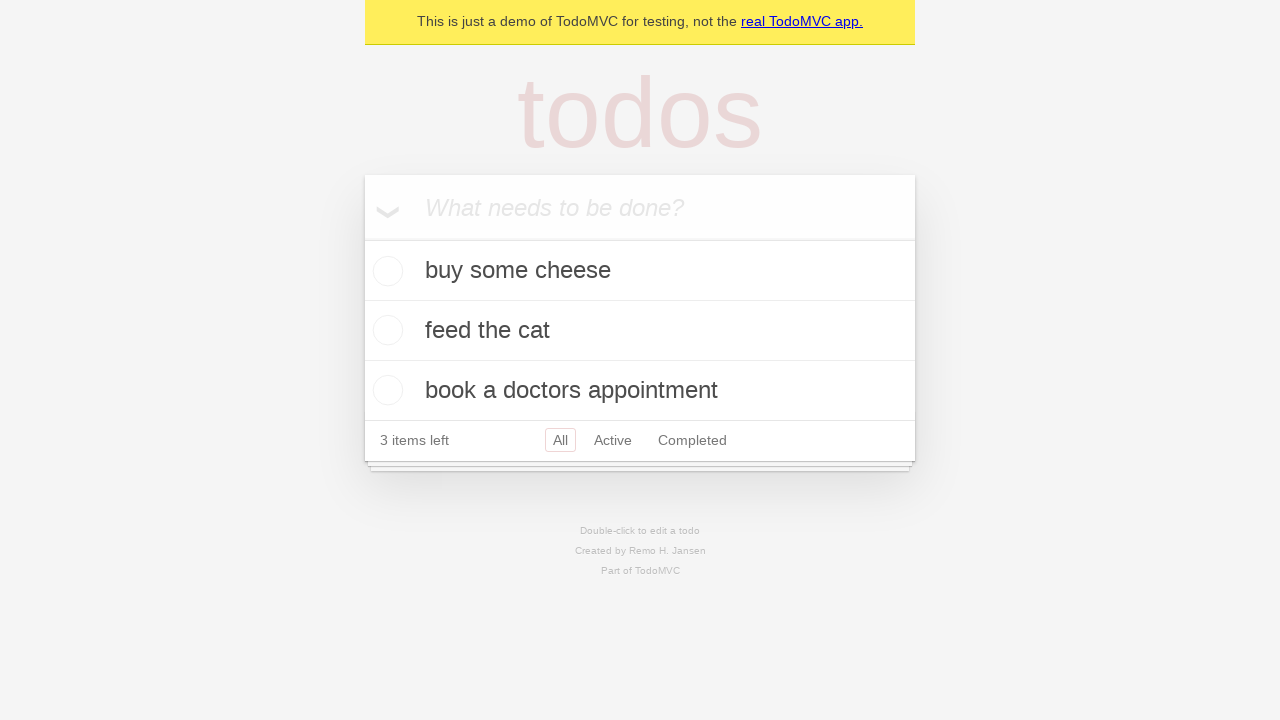

Waited for all 3 todos to be created
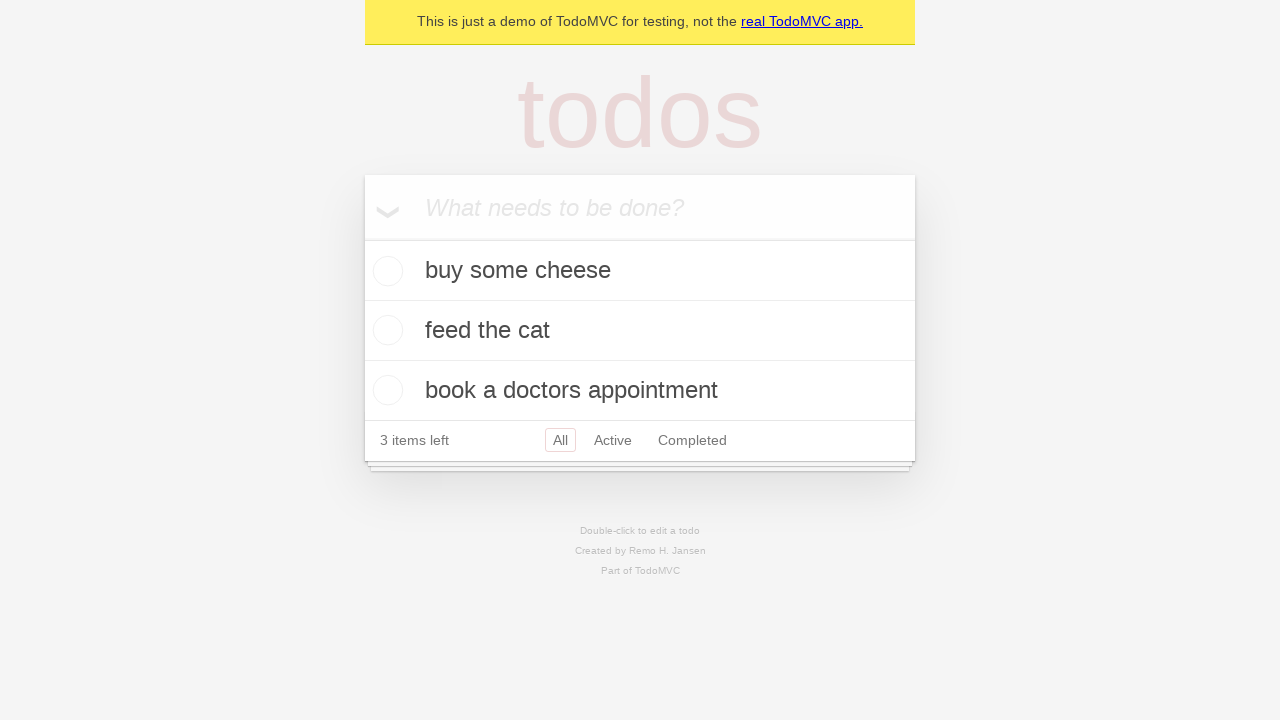

Marked second todo as complete at (385, 330) on internal:testid=[data-testid="todo-item"s] >> nth=1 >> internal:role=checkbox
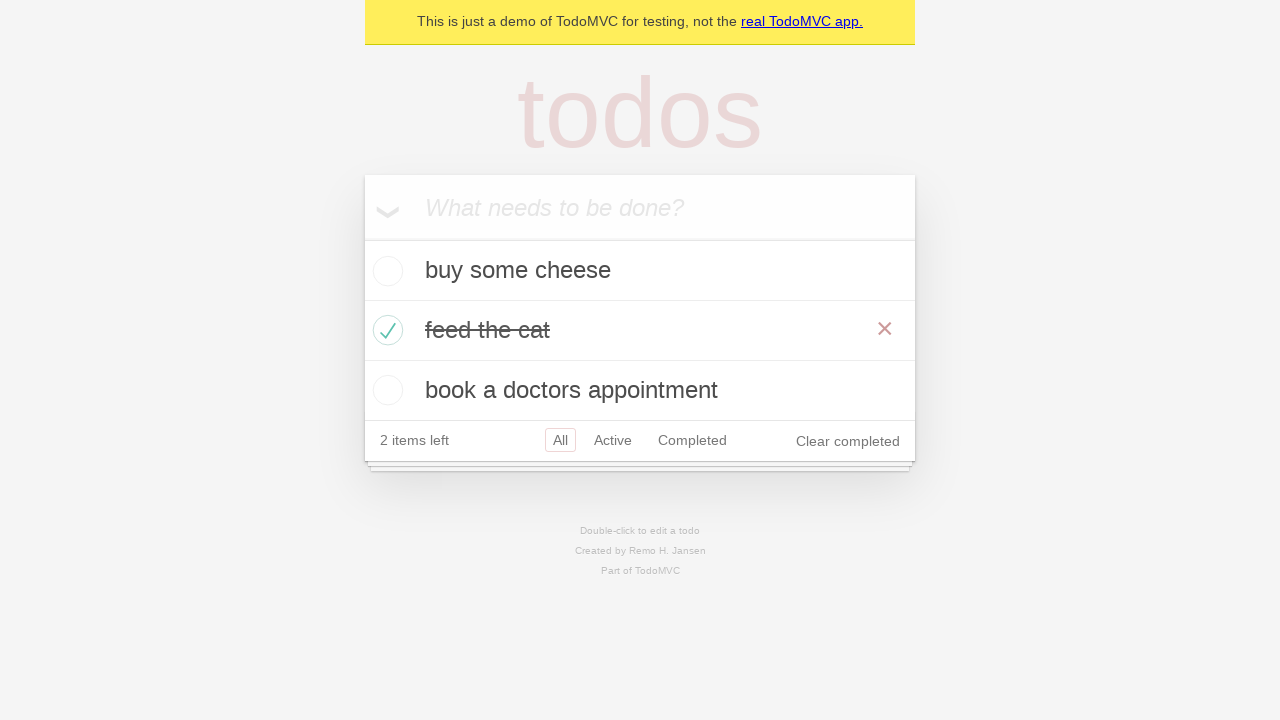

Clicked 'All' filter link at (560, 440) on internal:role=link[name="All"i]
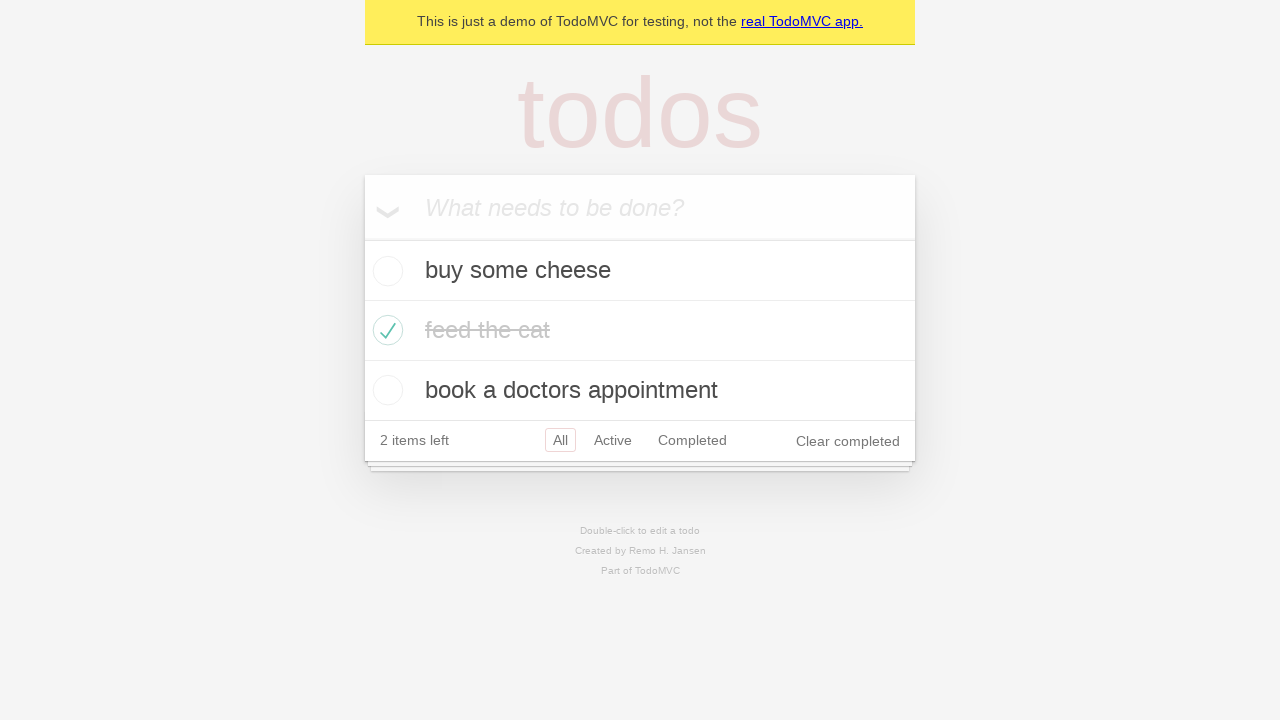

Clicked 'Active' filter link at (613, 440) on internal:role=link[name="Active"i]
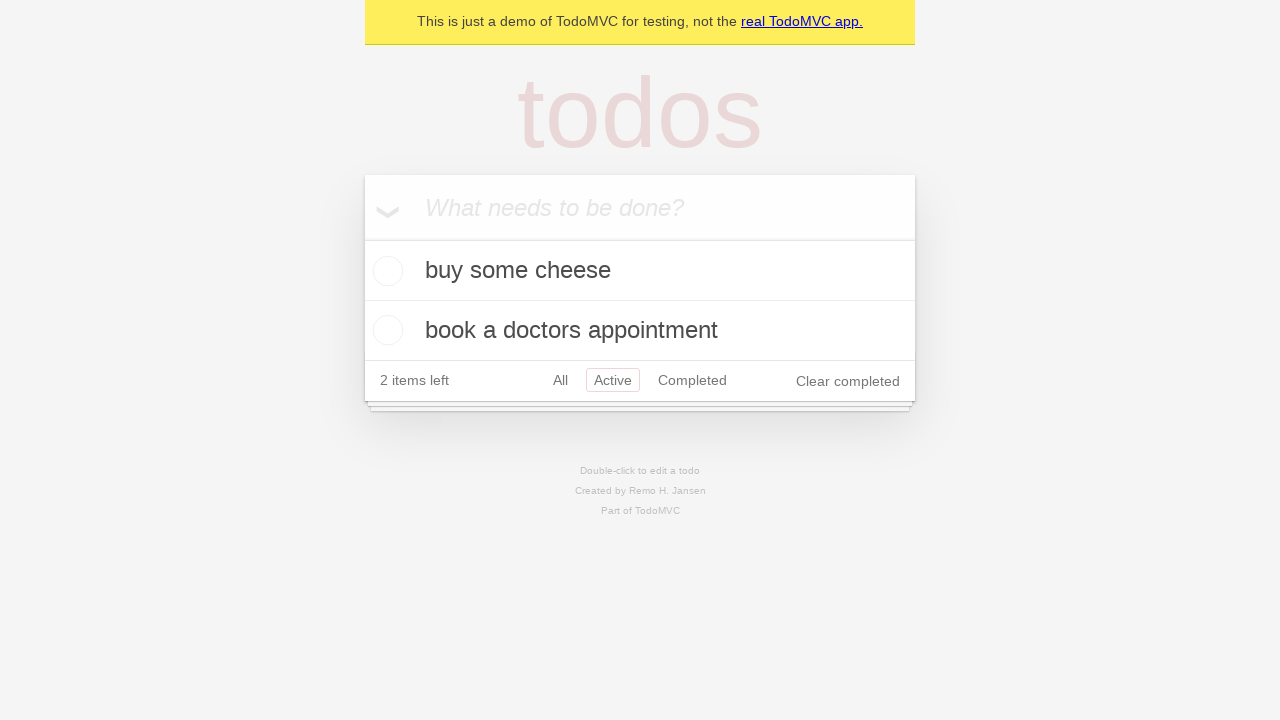

Clicked 'Completed' filter link at (692, 380) on internal:role=link[name="Completed"i]
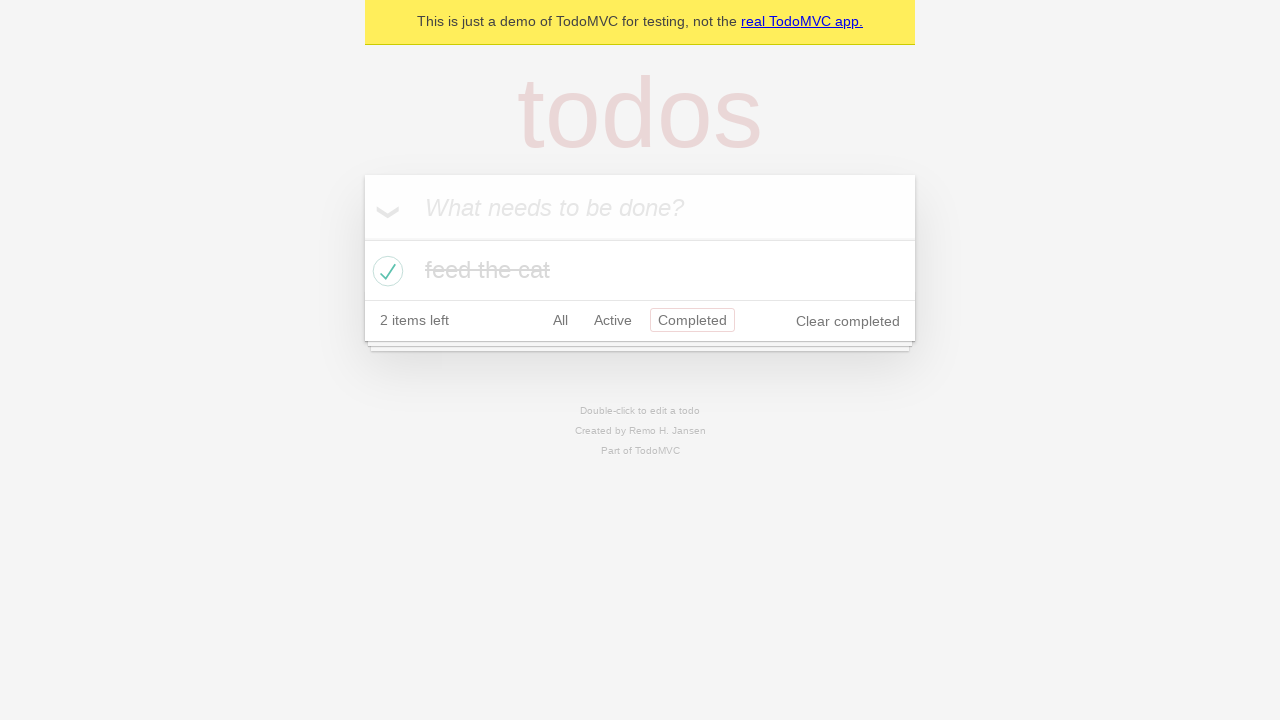

Navigated back from Completed filter to Active filter
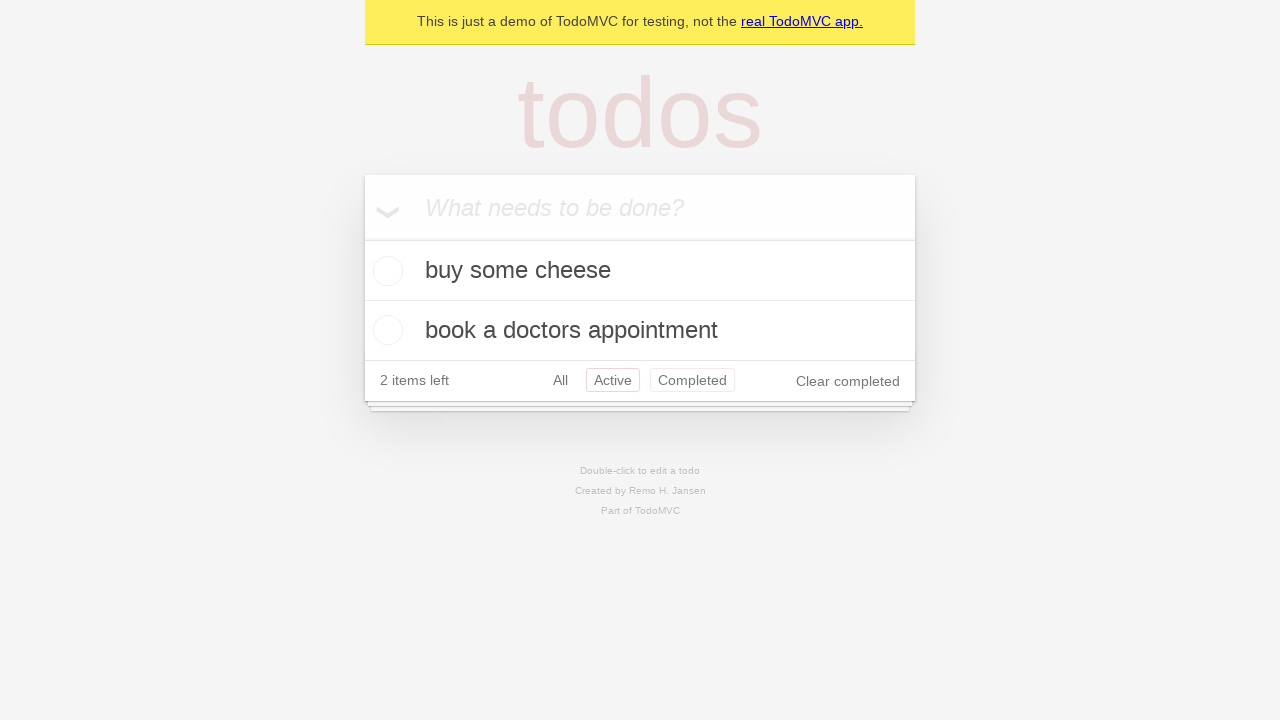

Navigated back from Active filter to All filter
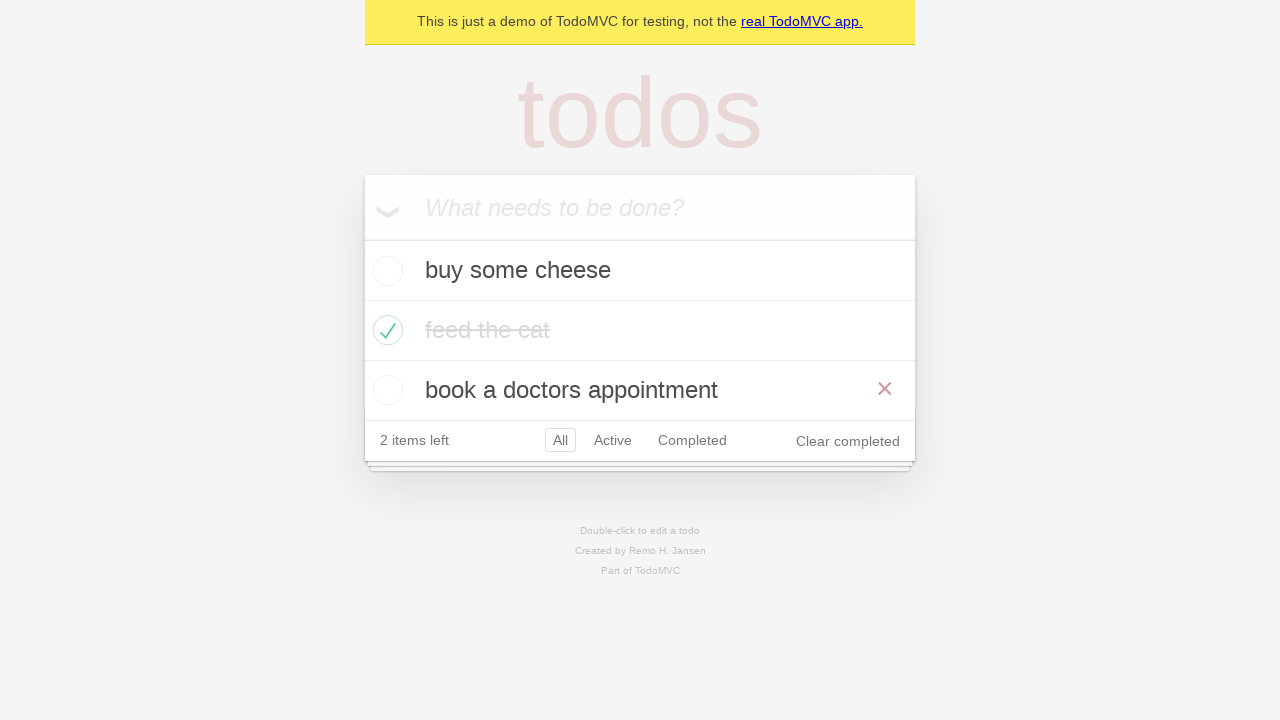

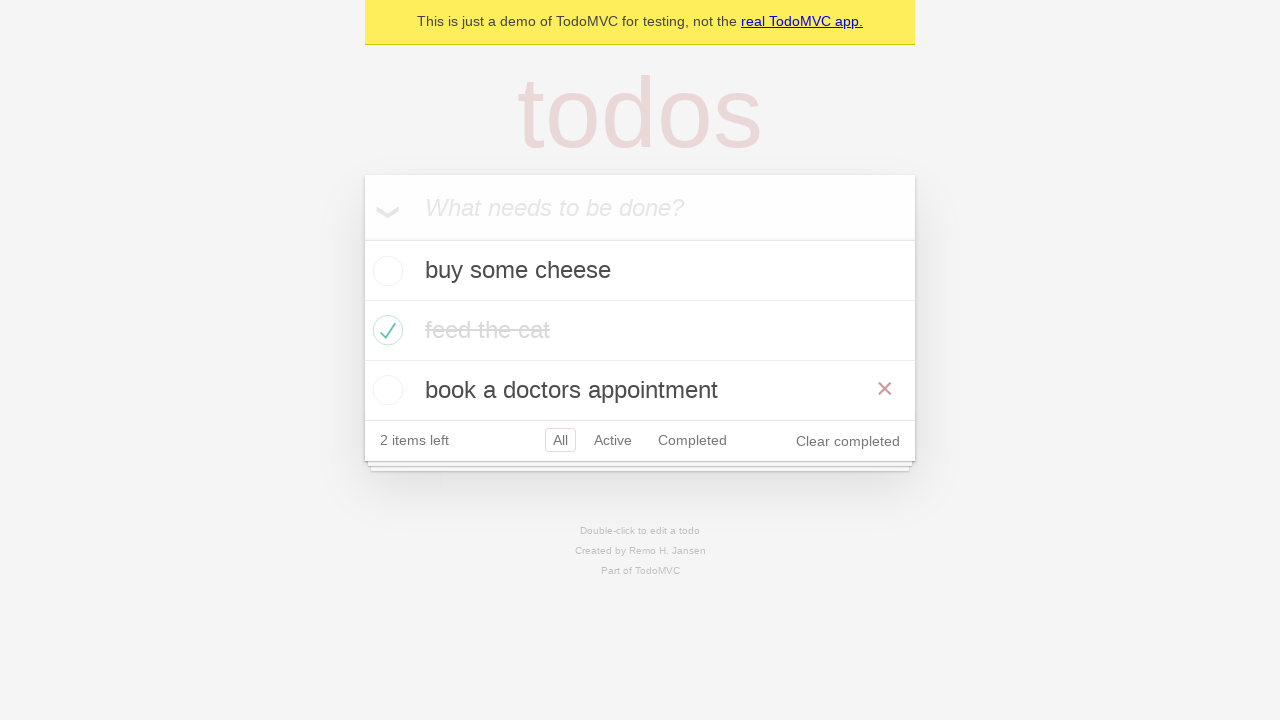